Tests form interaction on formy-project.herokuapp.com by filling text fields, selecting radio buttons and checkboxes, choosing from dropdown menus, and submitting the form

Starting URL: https://formy-project.herokuapp.com/form

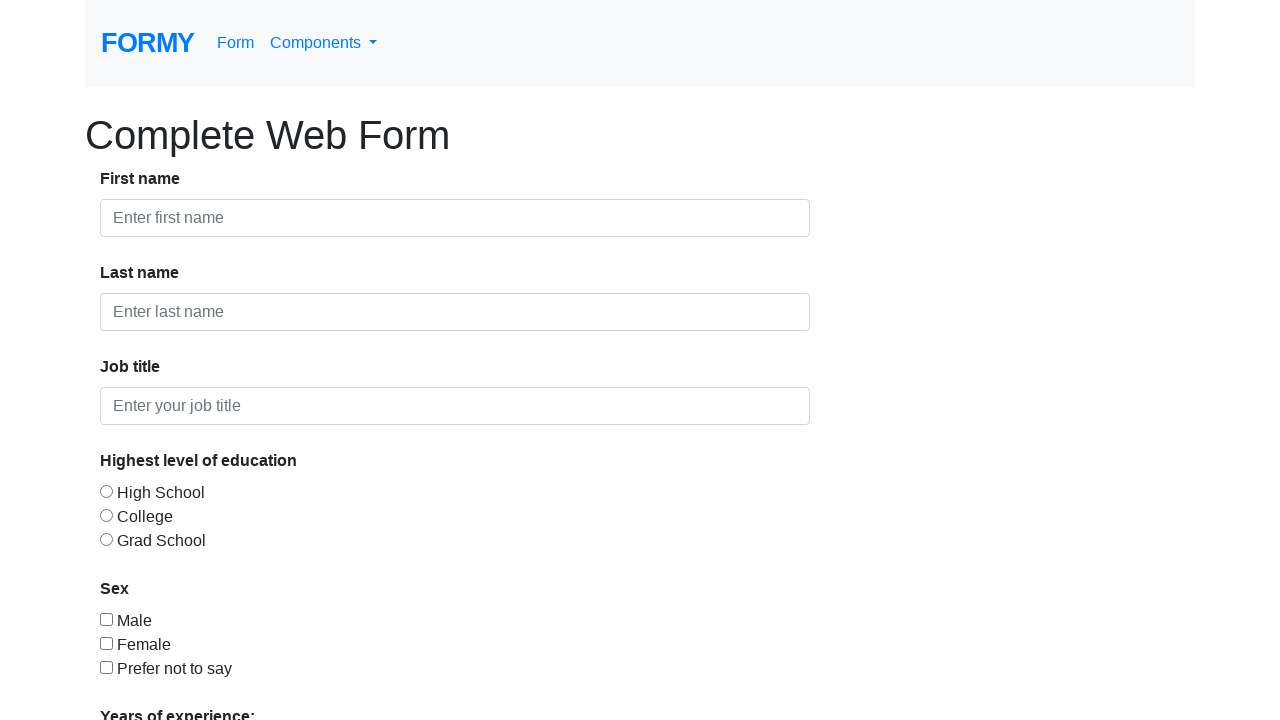

Filled first name field with 'Jan' on #first-name
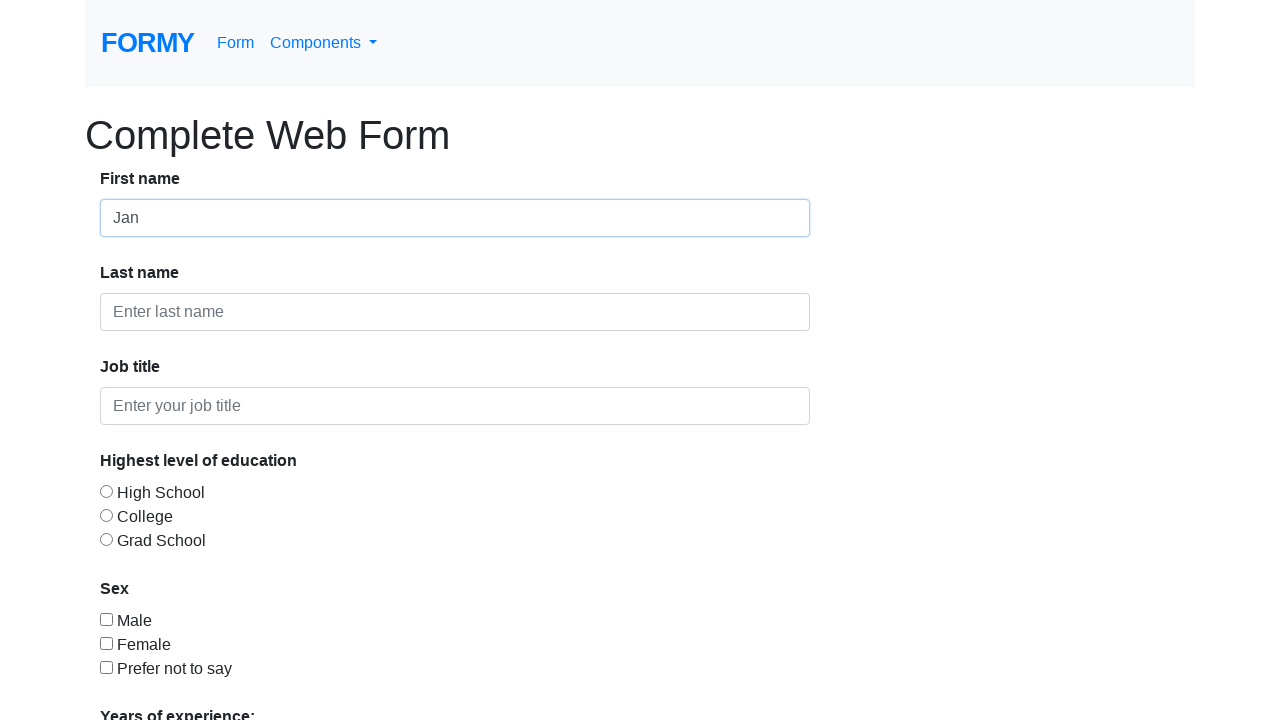

Filled last name field with 'Novak' on #last-name
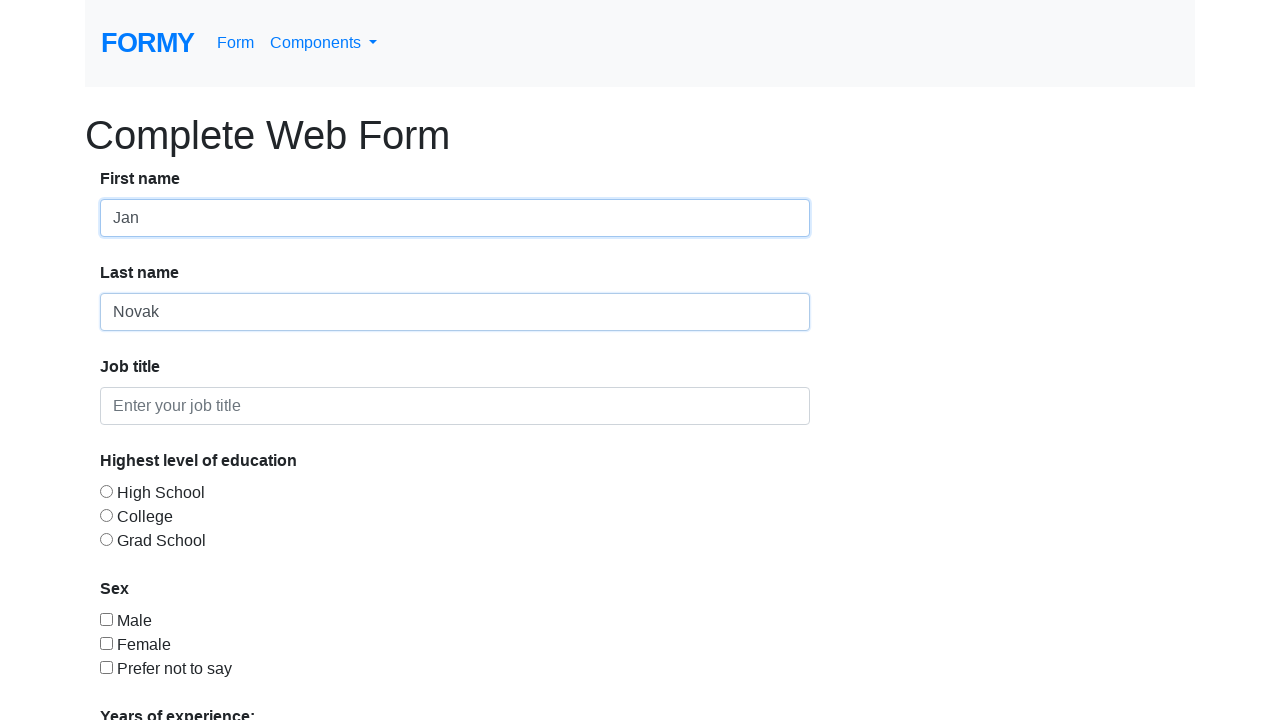

Filled job title field with 'QA Tester' on #job-title
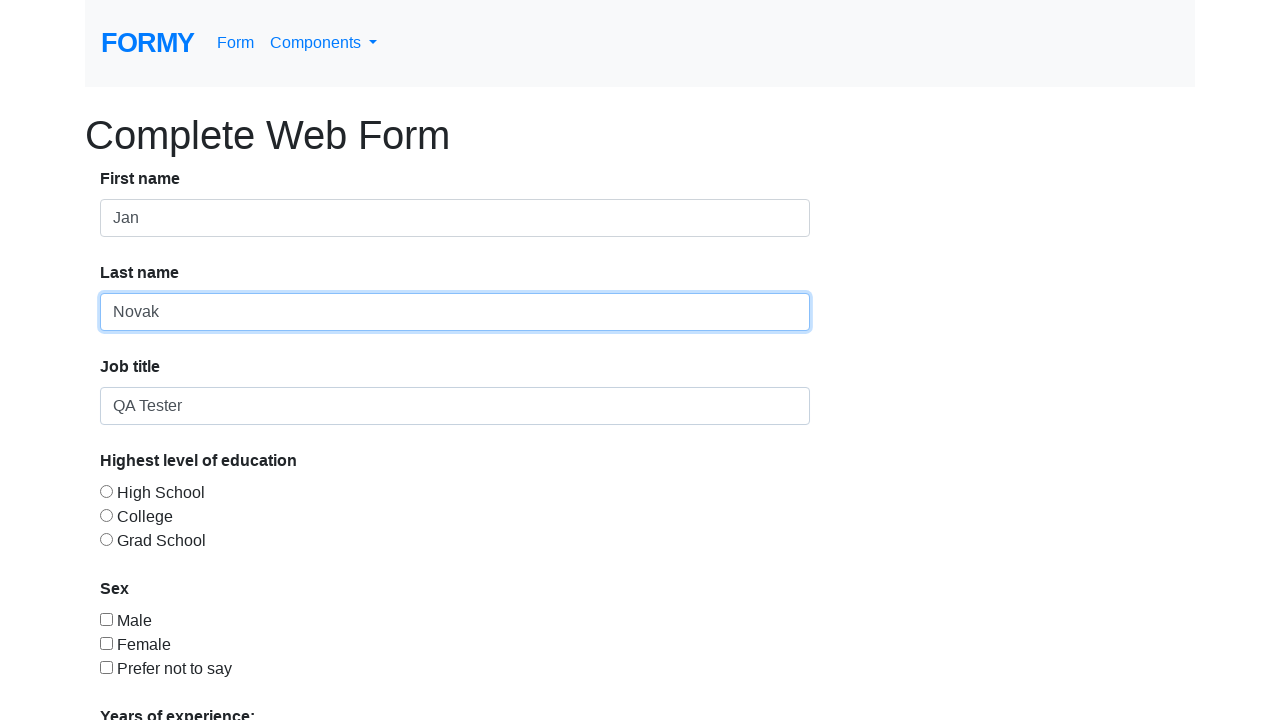

Selected 'High school' radio button at (106, 539) on #radio-button-3
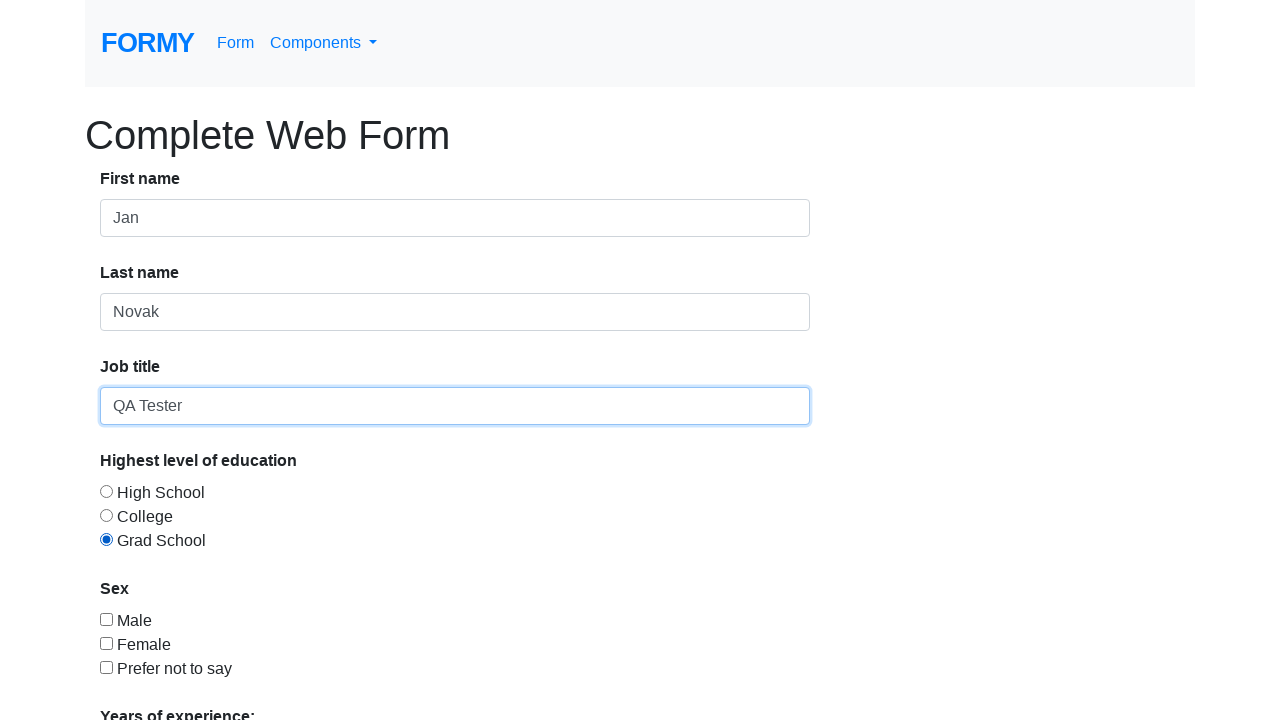

Checked 'Male' checkbox at (106, 619) on #checkbox-1
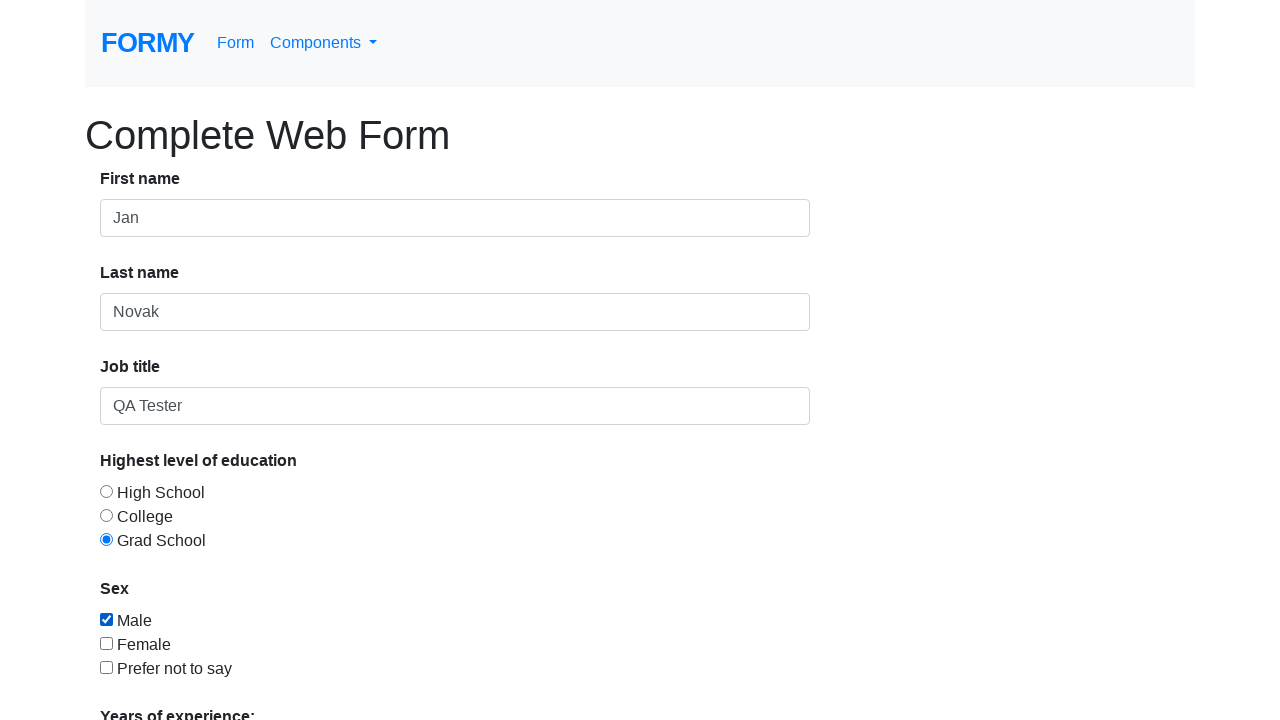

Selected option by value '2' from dropdown menu on #select-menu
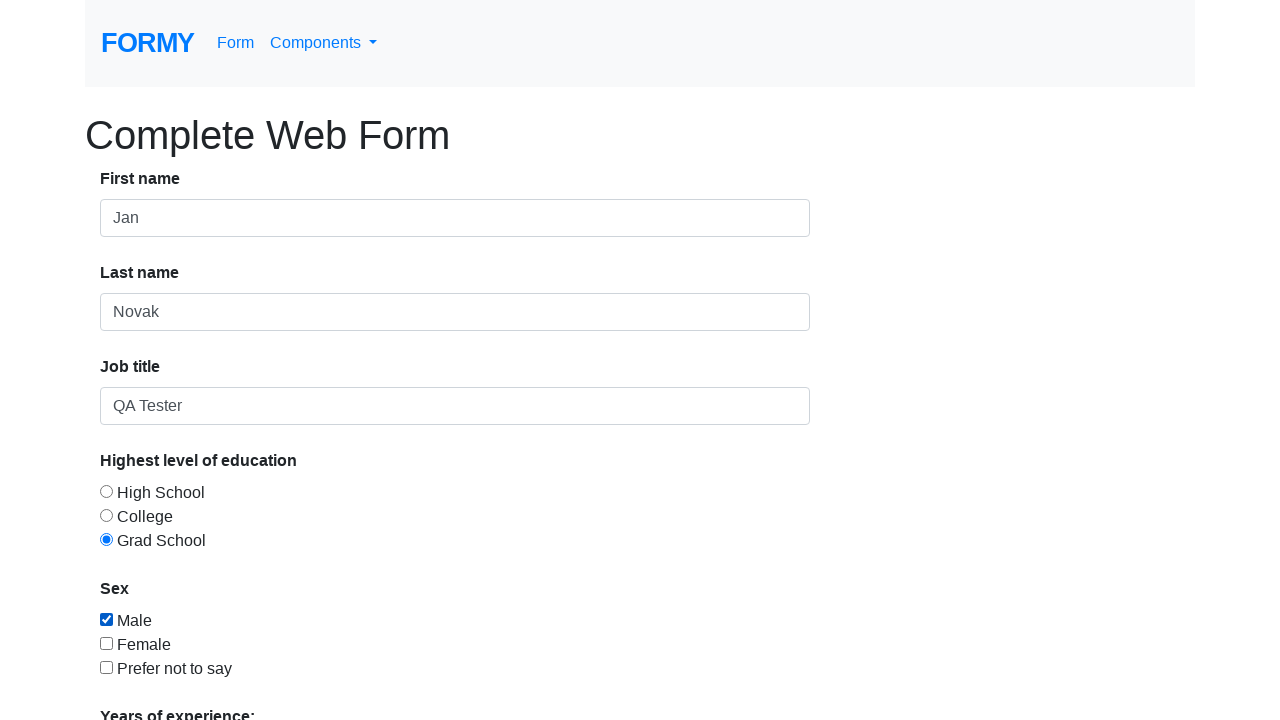

Selected option '2-4' by visible text from dropdown menu on #select-menu
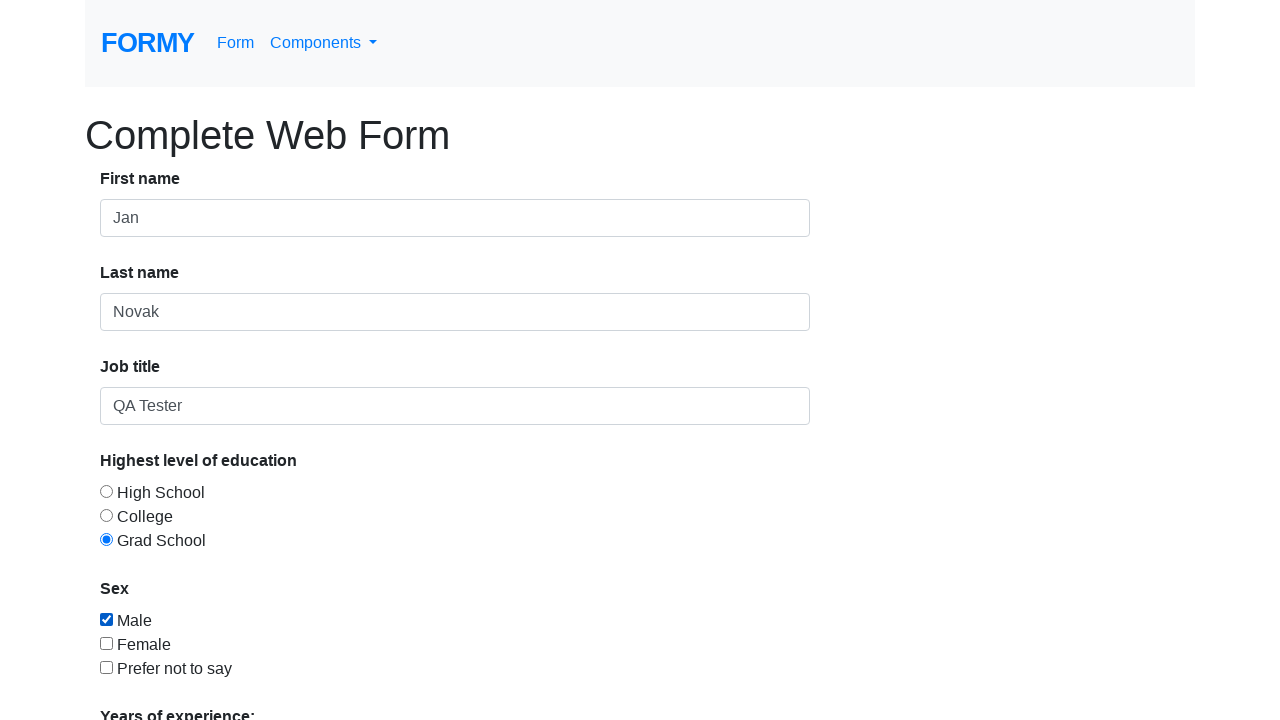

Clicked submit button to submit the form at (148, 680) on .btn.btn-lg.btn-primary
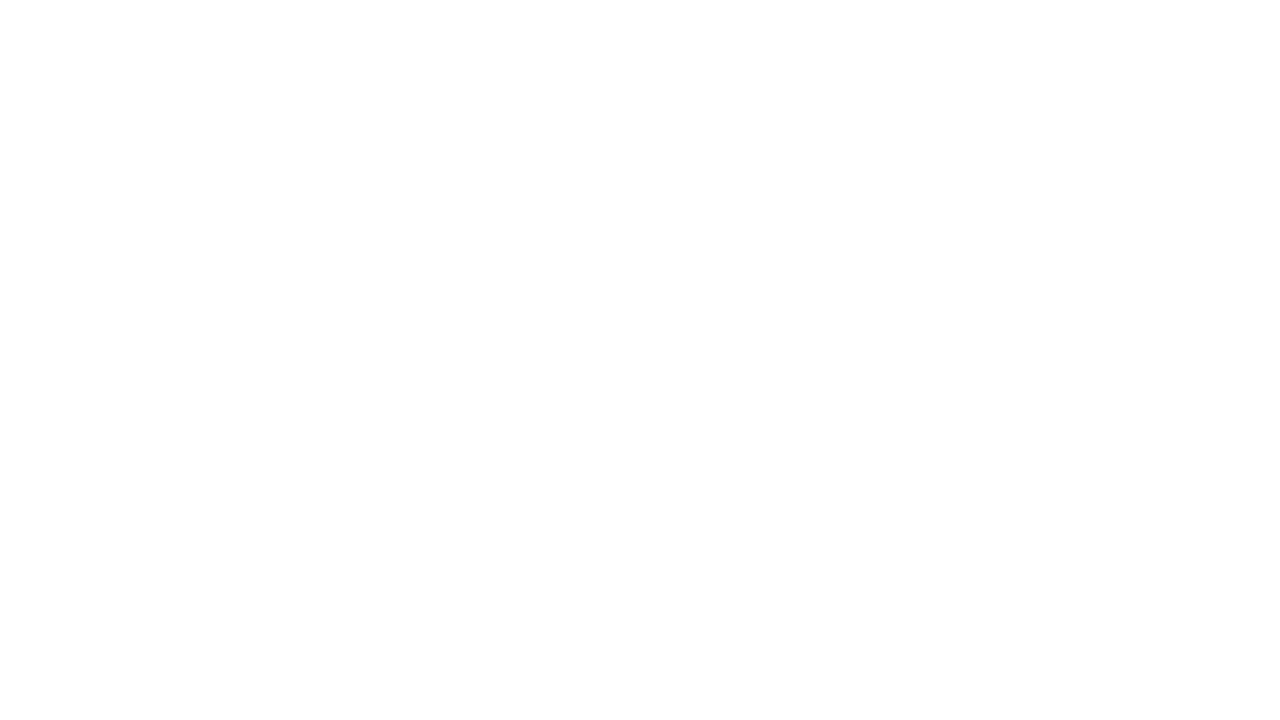

Form submission success message displayed
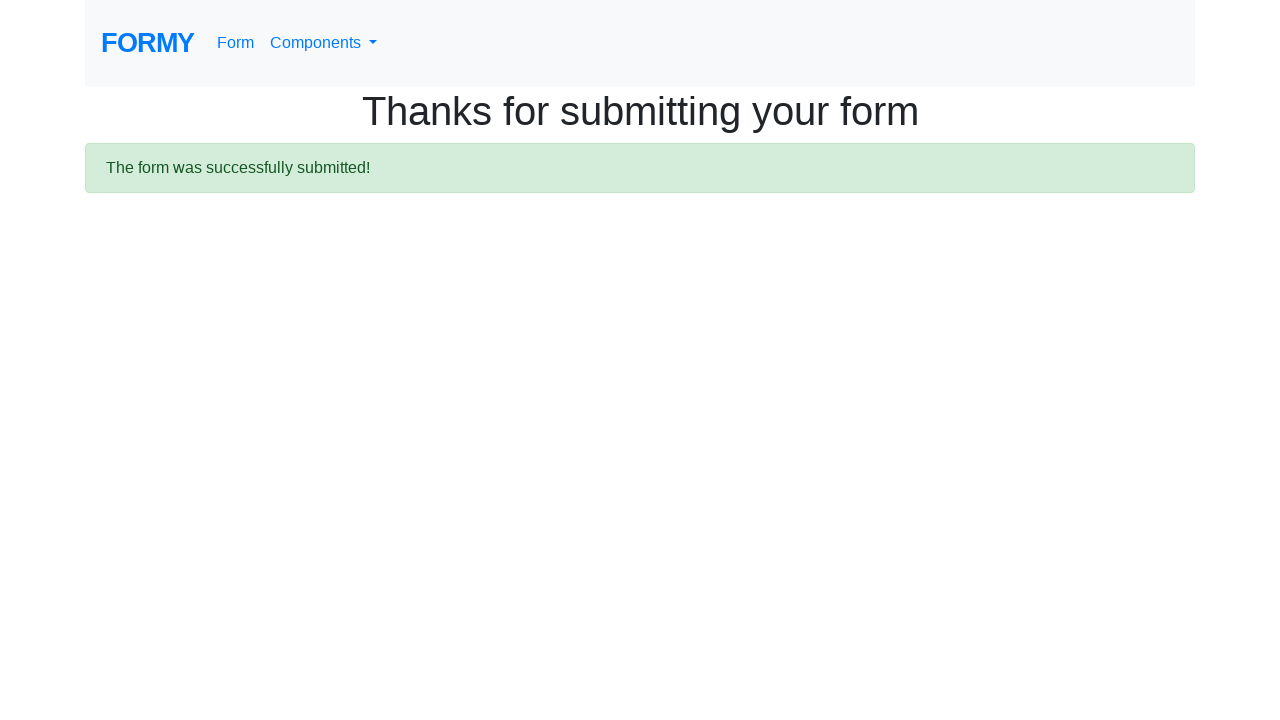

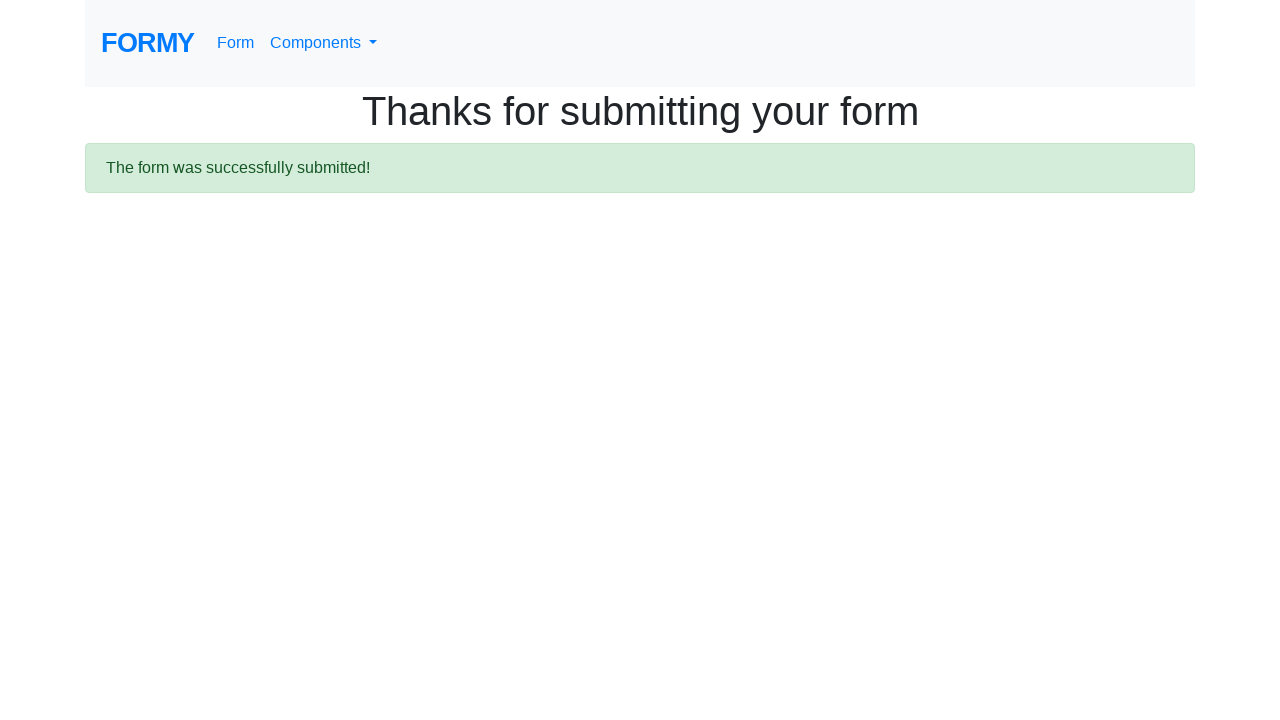